Tests that new todo items are appended to the bottom of the list by creating 3 items

Starting URL: https://demo.playwright.dev/todomvc

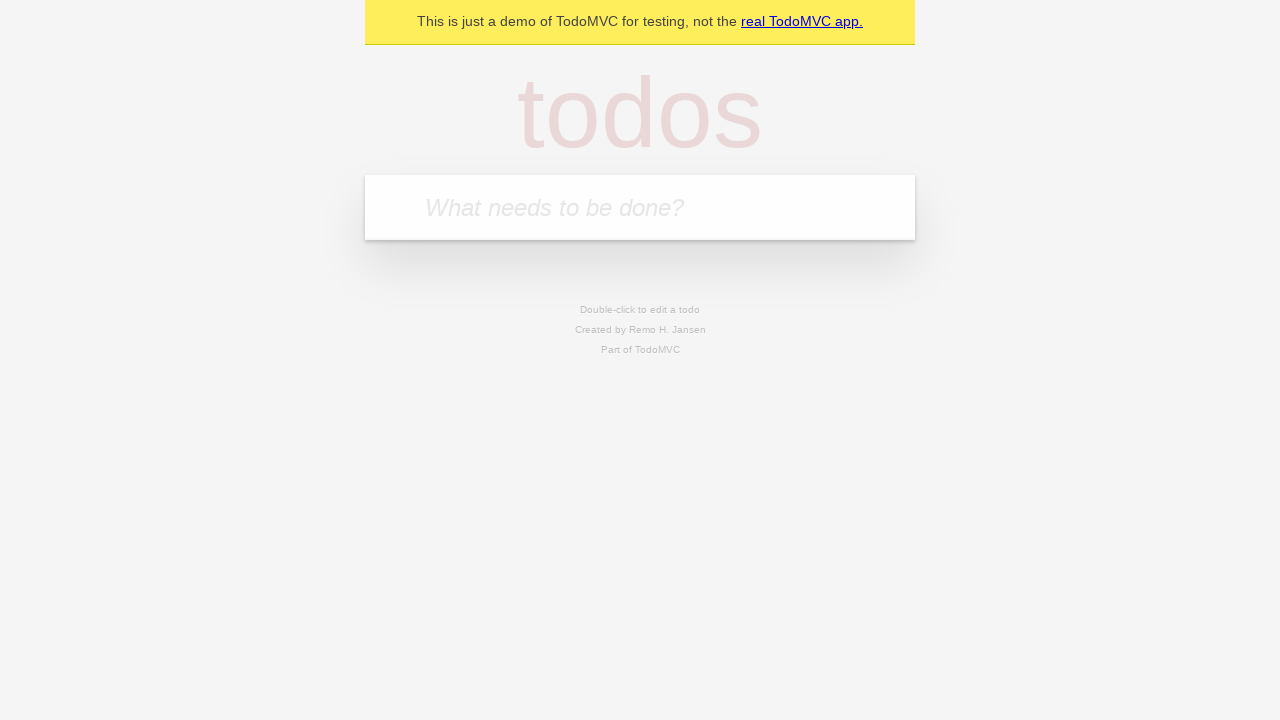

Filled new todo field with 'buy some cheese' on .new-todo
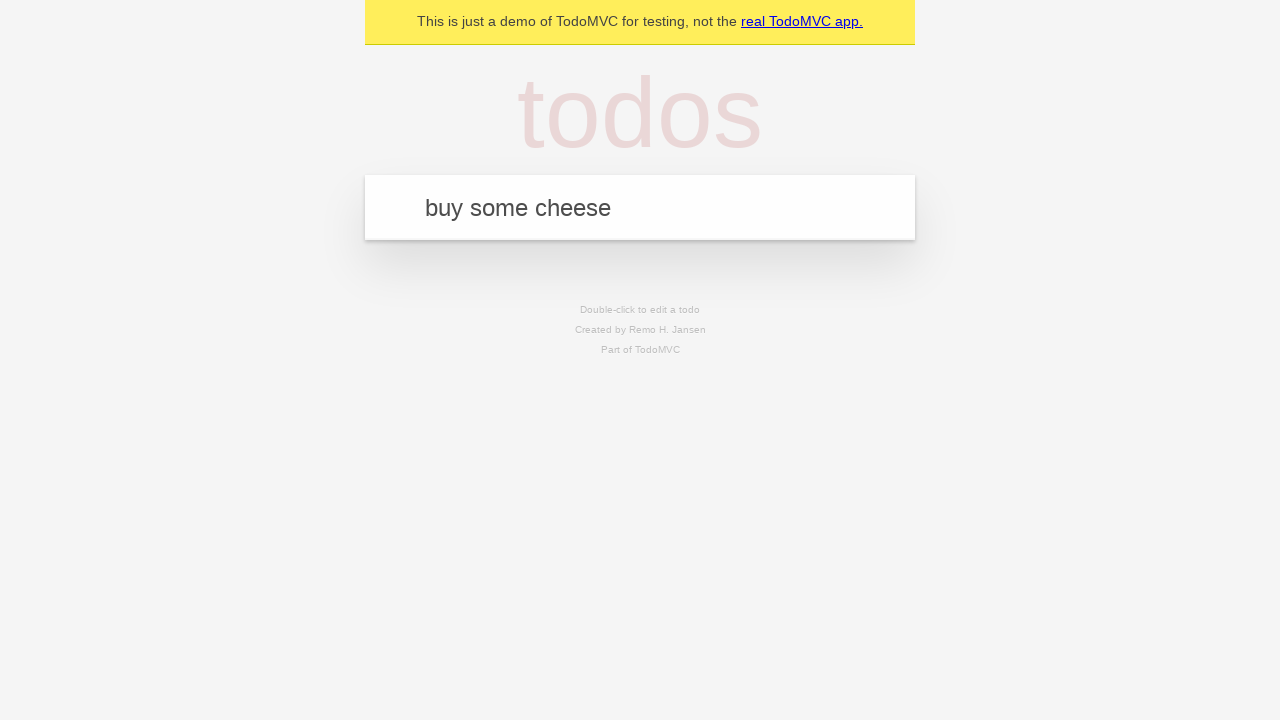

Pressed Enter to add first todo item on .new-todo
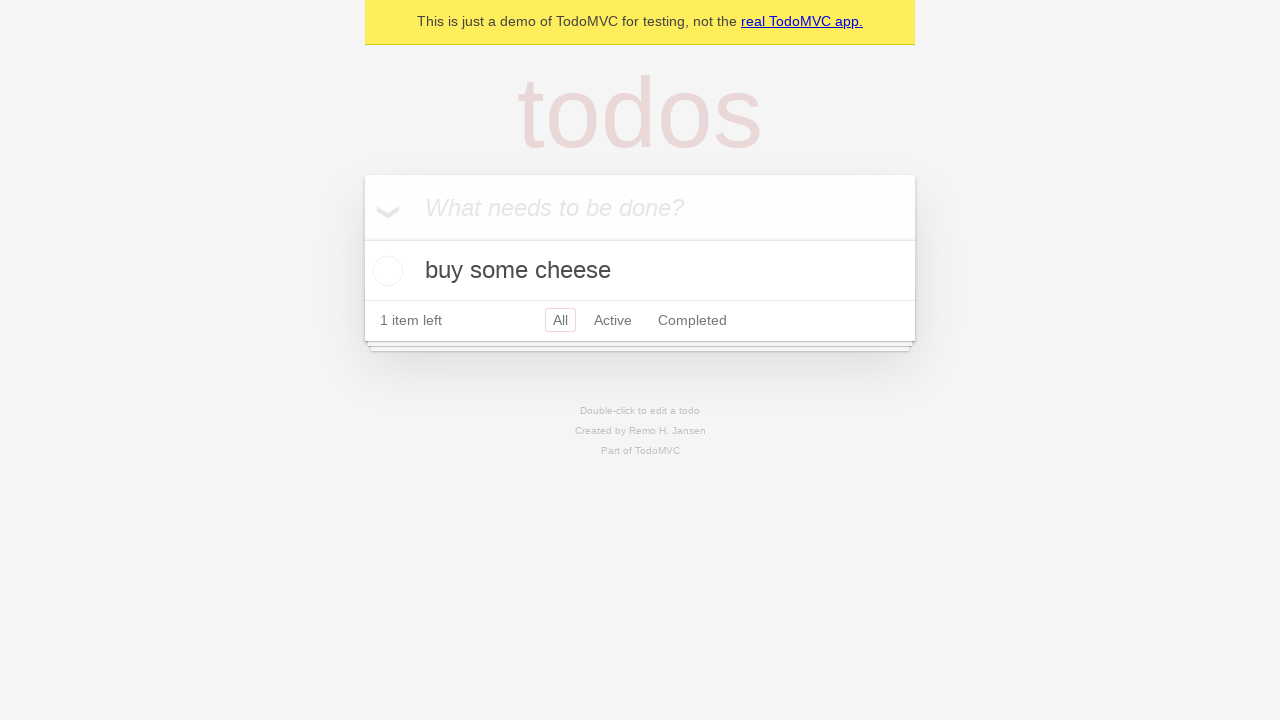

Filled new todo field with 'feed the cat' on .new-todo
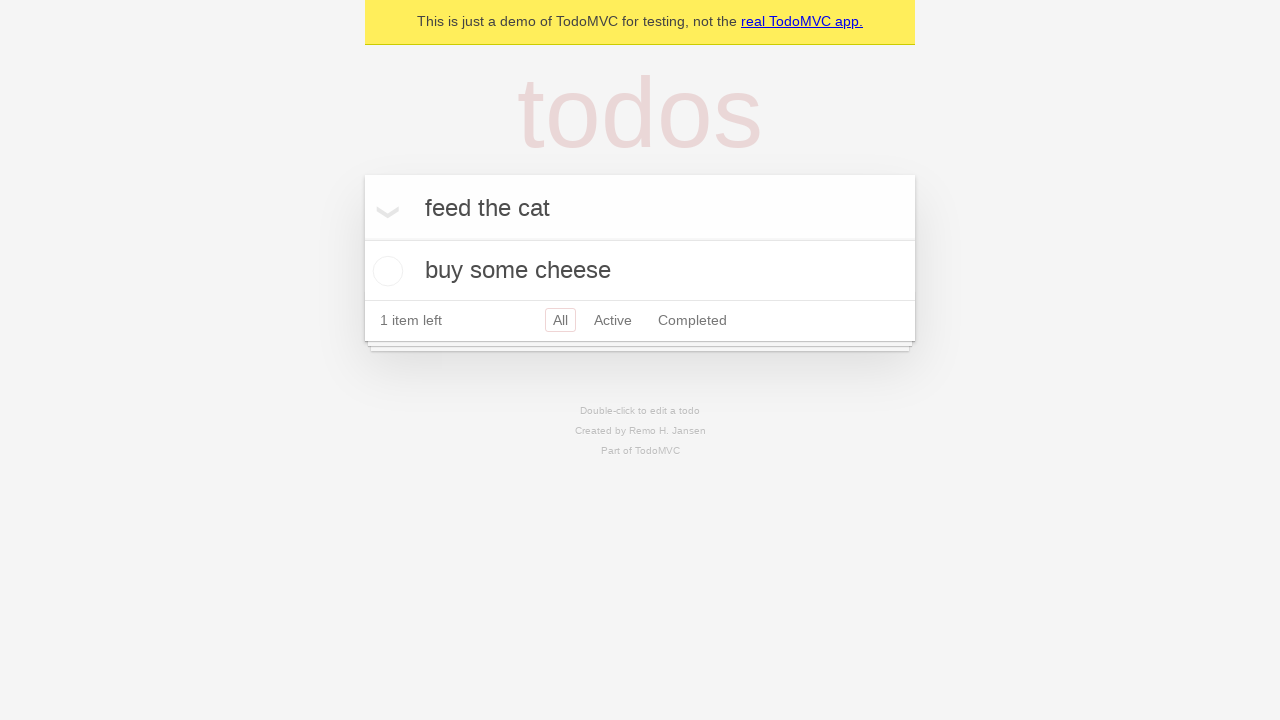

Pressed Enter to add second todo item on .new-todo
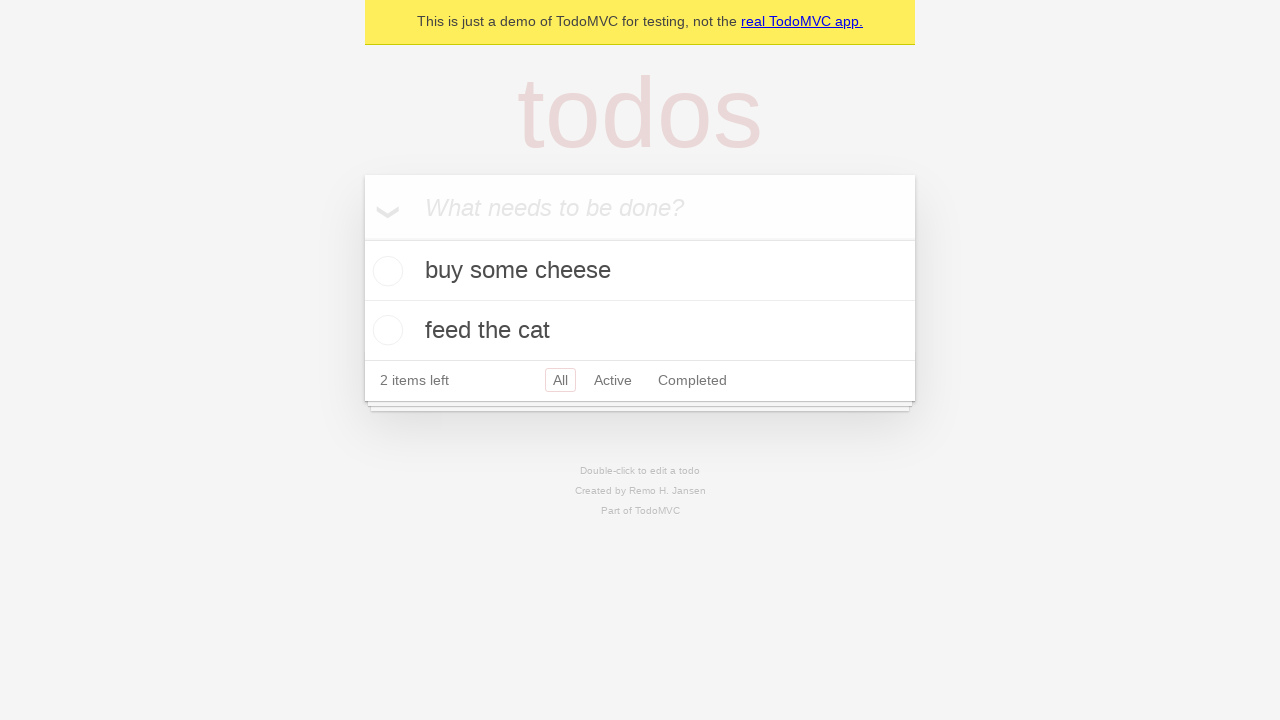

Filled new todo field with 'book a doctors appointment' on .new-todo
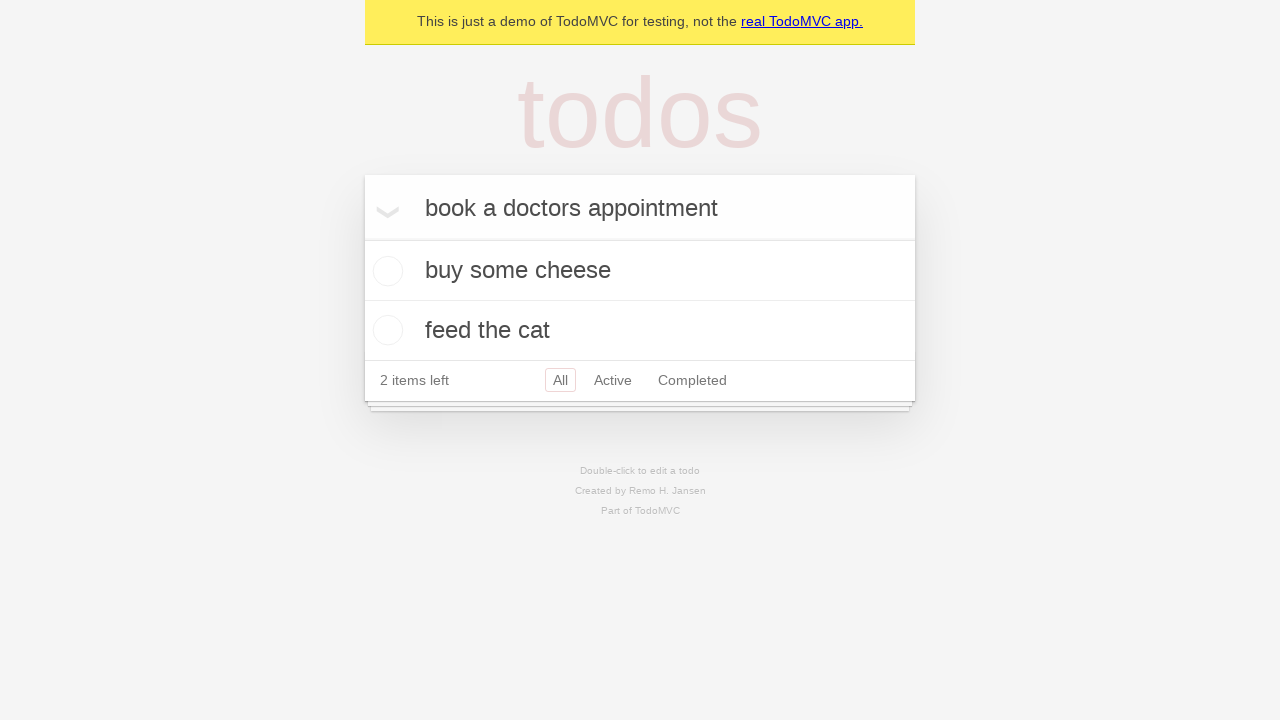

Pressed Enter to add third todo item on .new-todo
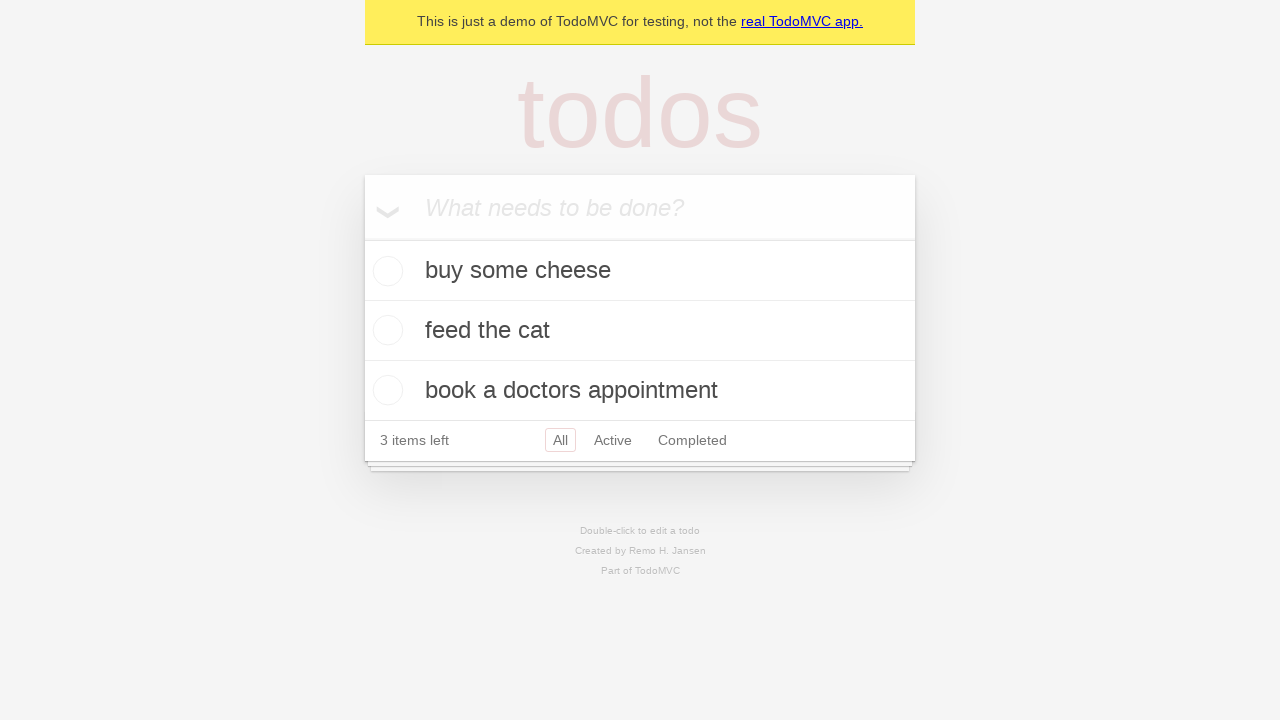

Todo counter loaded, all 3 items appended to the list
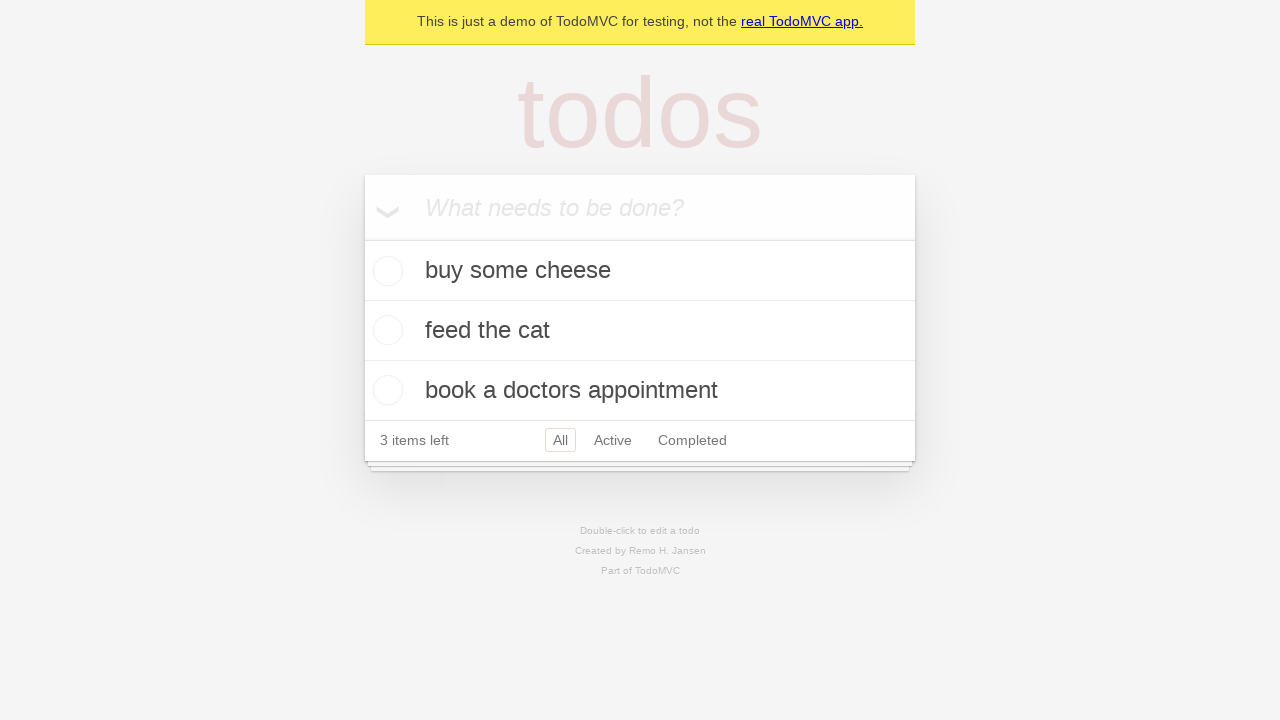

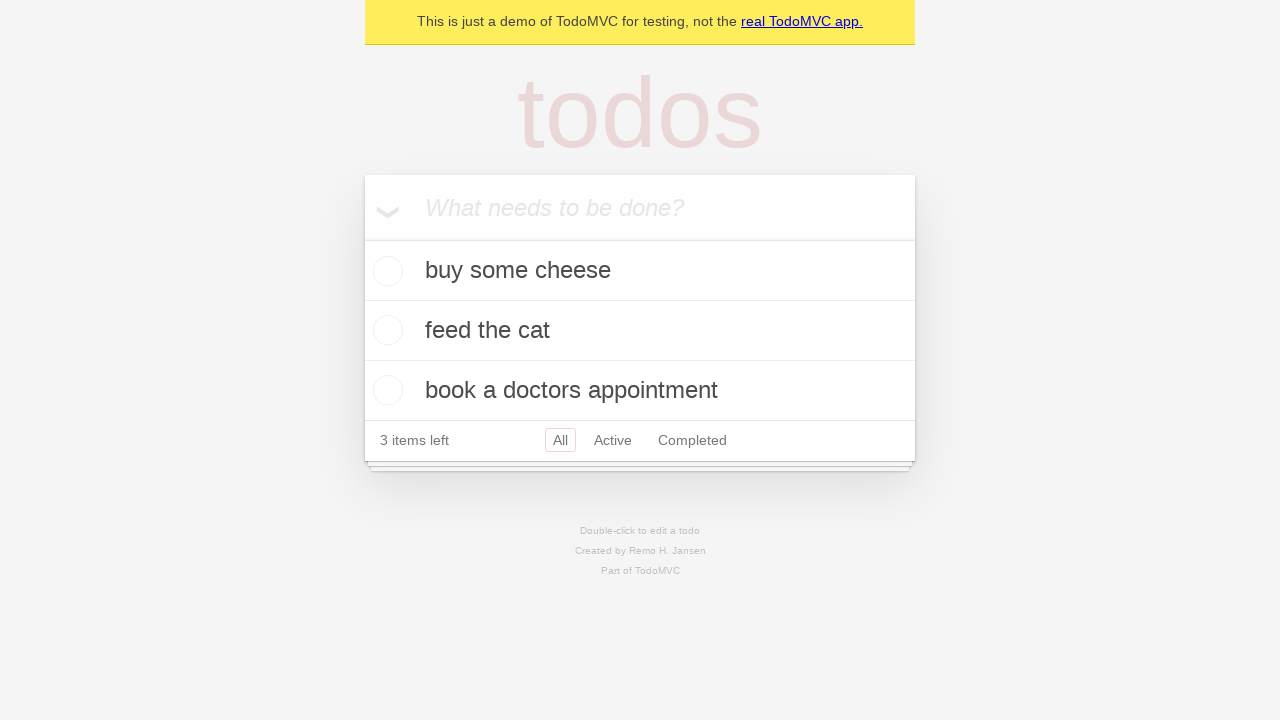